Tests dropdown selection, radio button click, and checkbox check/uncheck functionality on the practice page

Starting URL: https://testautomationpractice.blogspot.com/

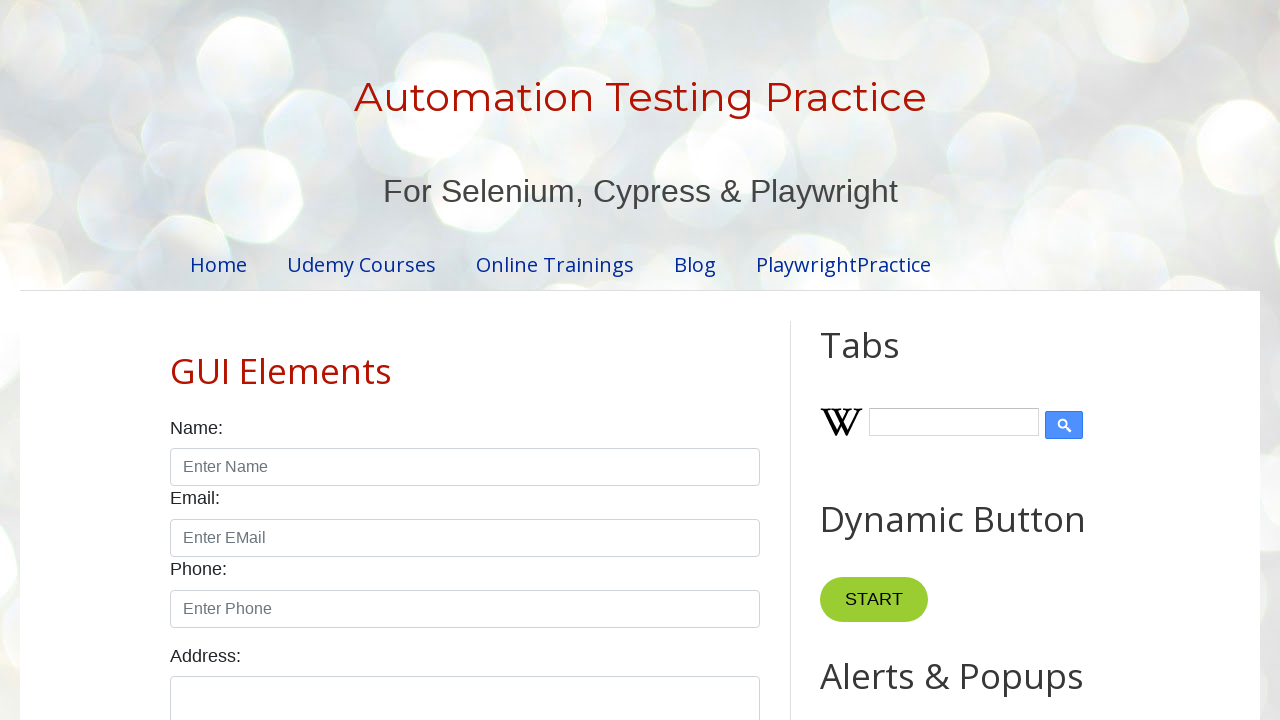

Selected Canada from the country dropdown on xpath=//label[text()='Country:']/following-sibling::select
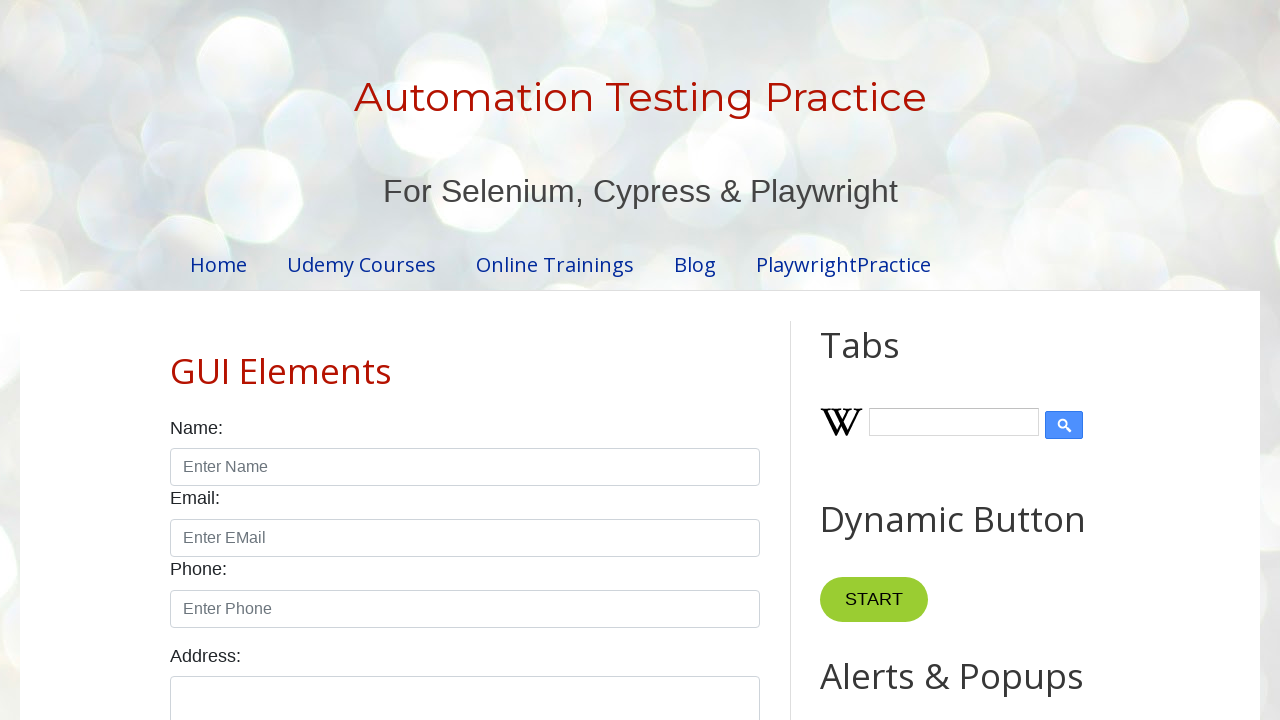

Clicked the male radio button at (176, 360) on xpath=//input[@value='male']
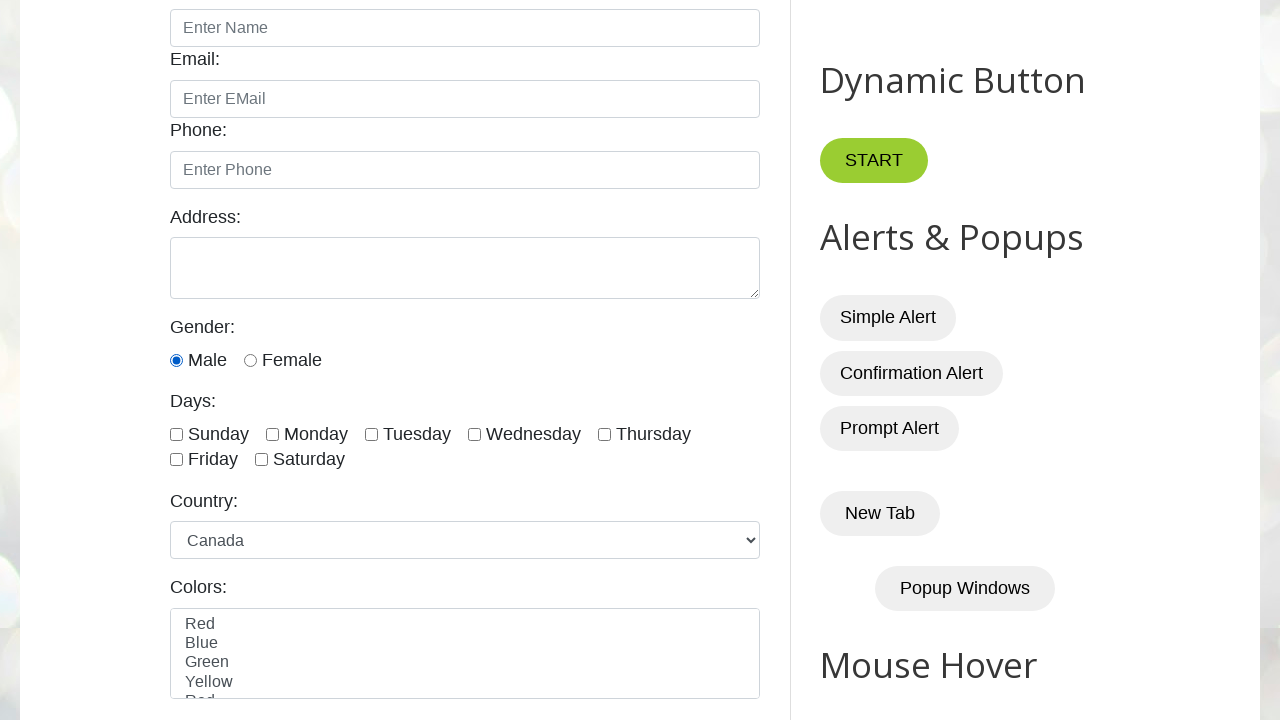

Checked the Sunday checkbox at (176, 434) on #sunday
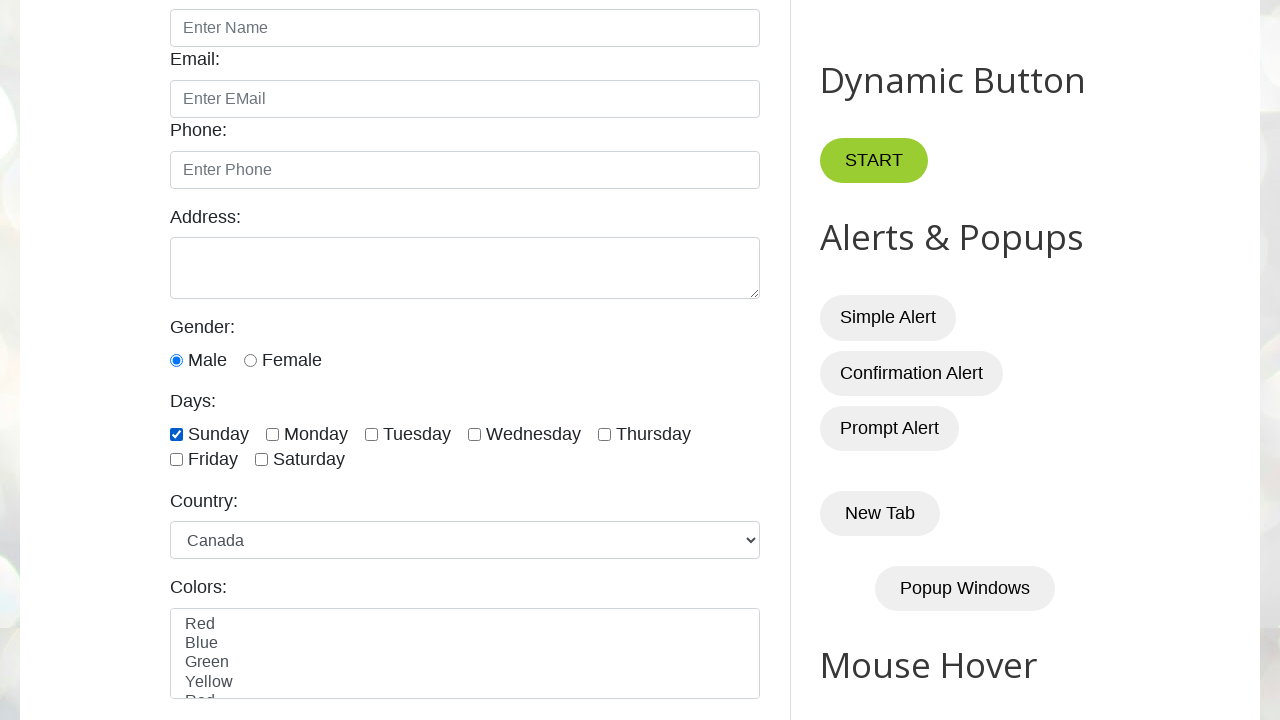

Unchecked the Sunday checkbox at (176, 434) on #sunday
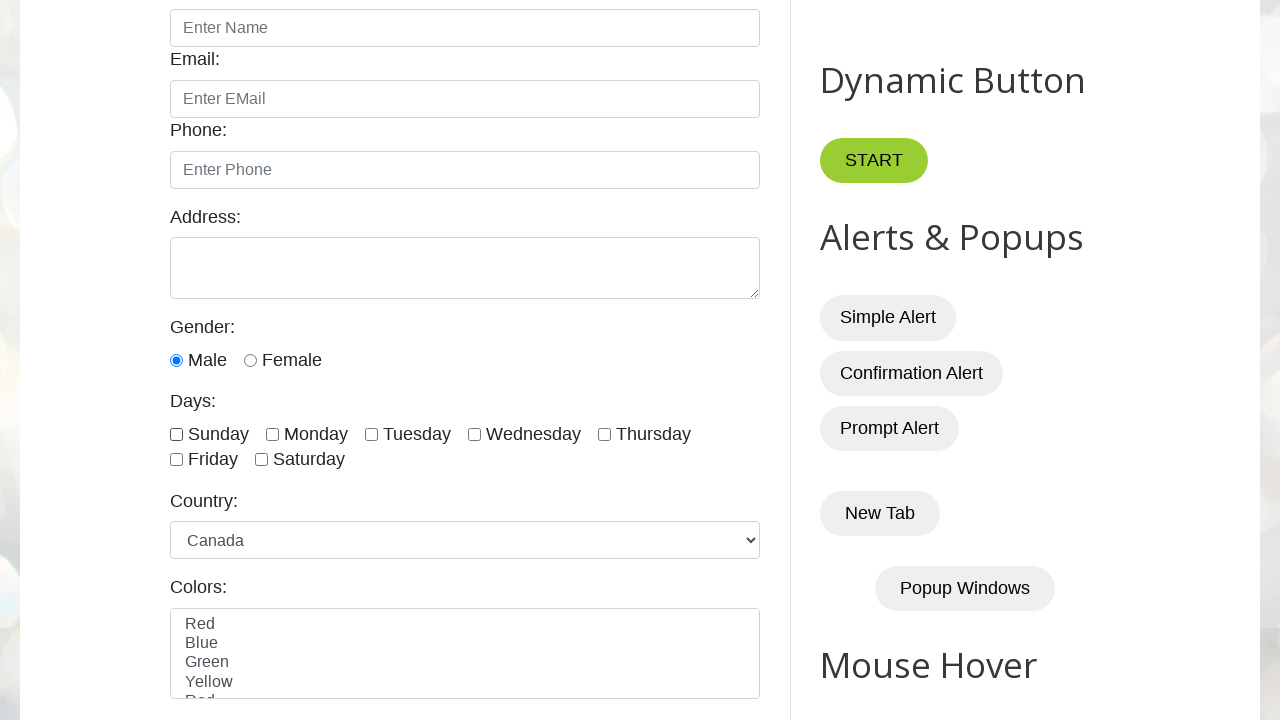

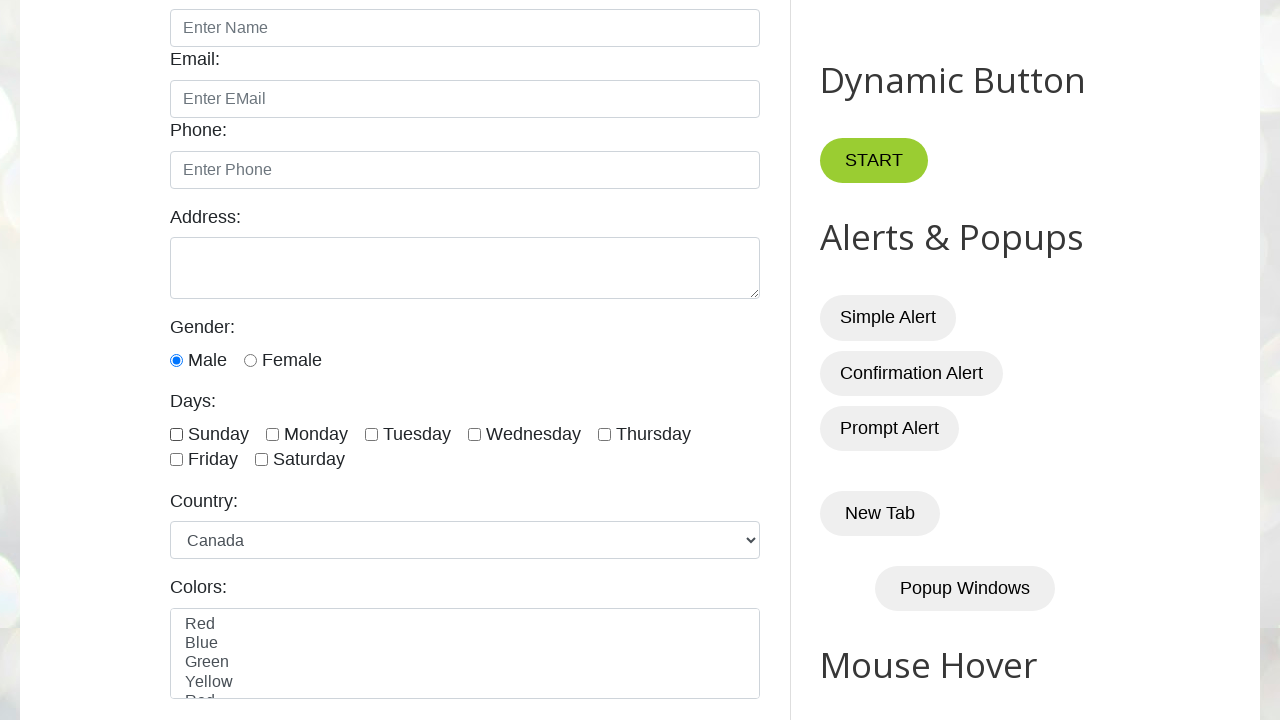